Comprehensive test of a demo page that exercises various UI elements including text inputs, dropdowns, buttons, sliders, select options, iframes, radio buttons, checkboxes, and links to verify proper functionality.

Starting URL: https://seleniumbase.io/demo_page.html

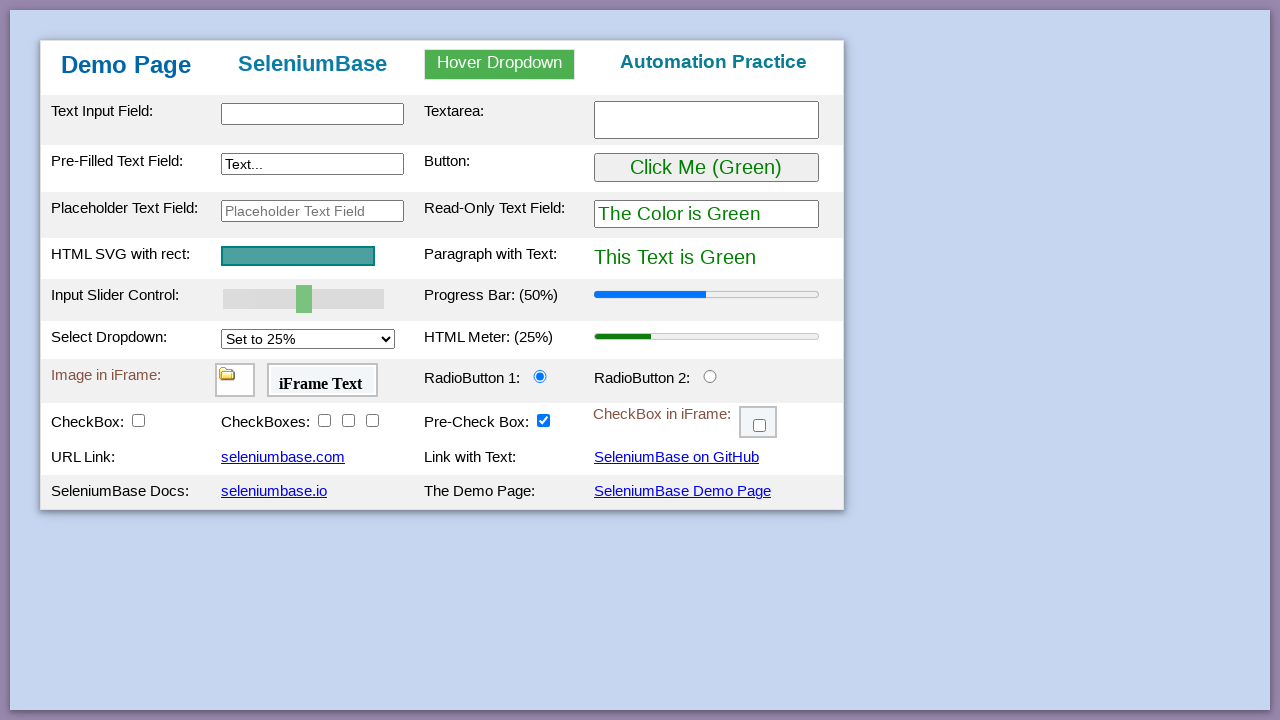

Waited for tbody element to load
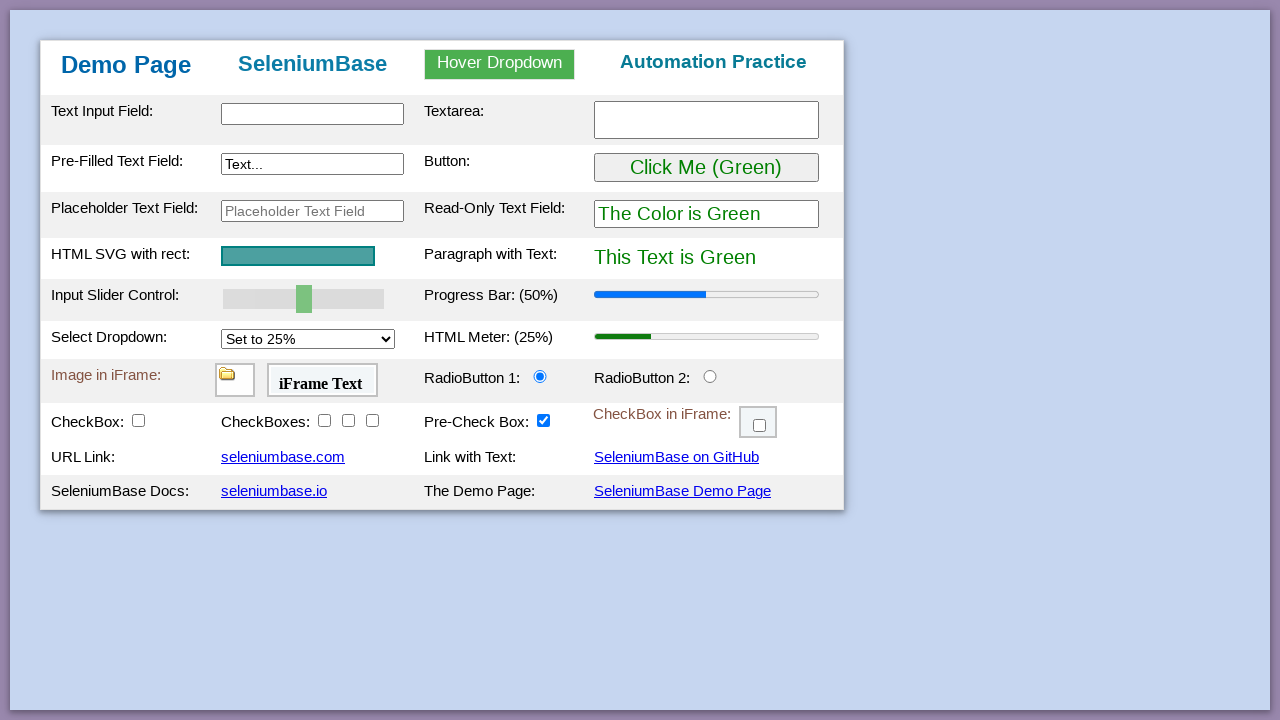

Filled text input with 'This is Automated' on #myTextInput
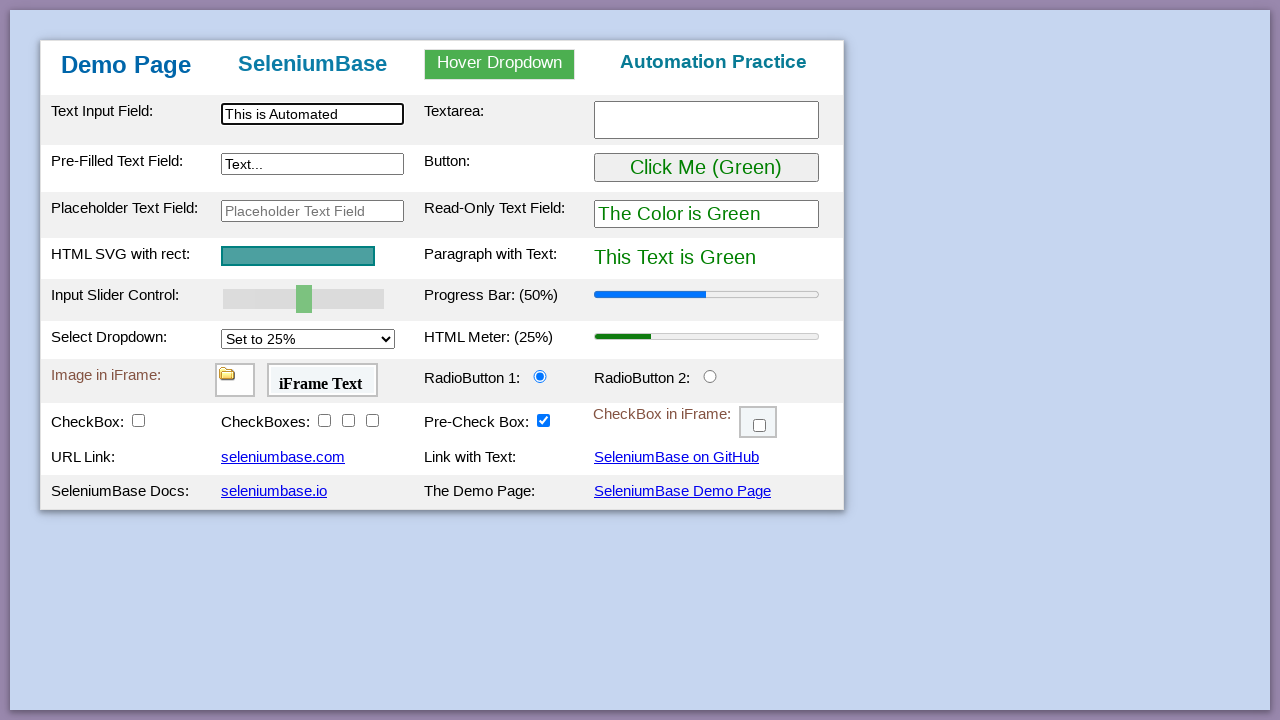

Filled textarea with 'Testing Time!' on textarea.area1
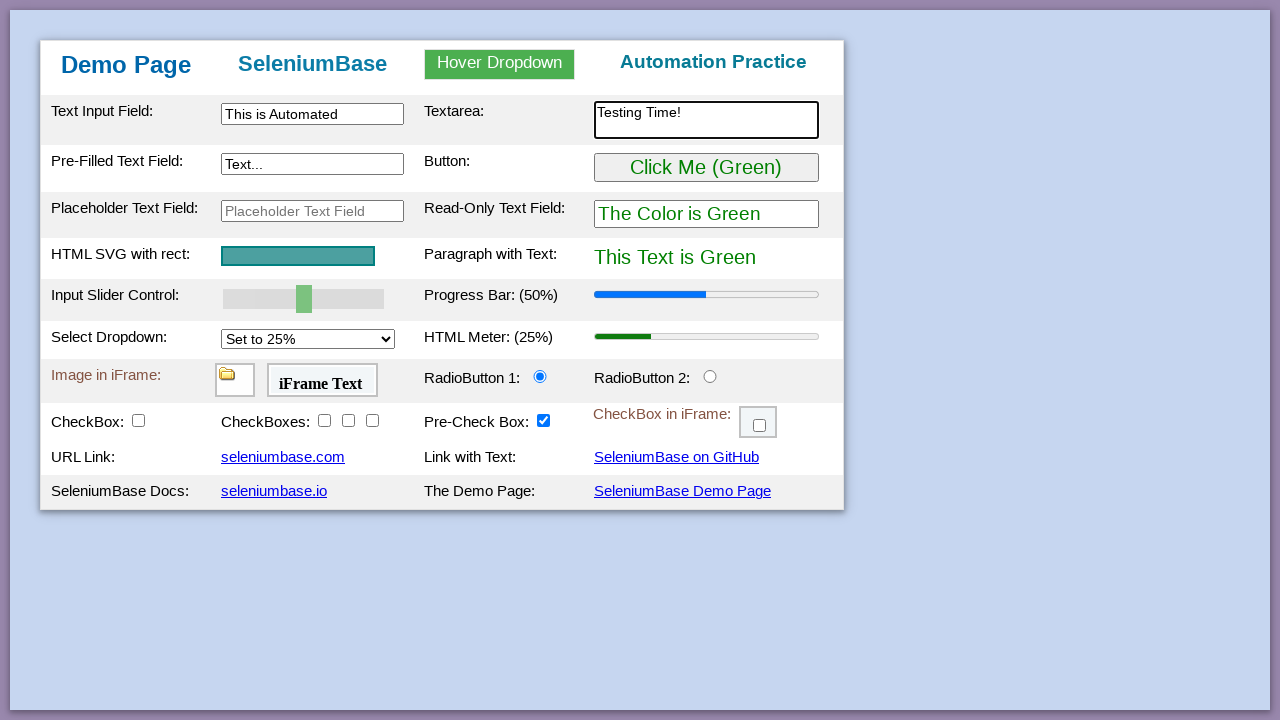

Filled pre-text field with 'Typing Text!' on [name='preText2']
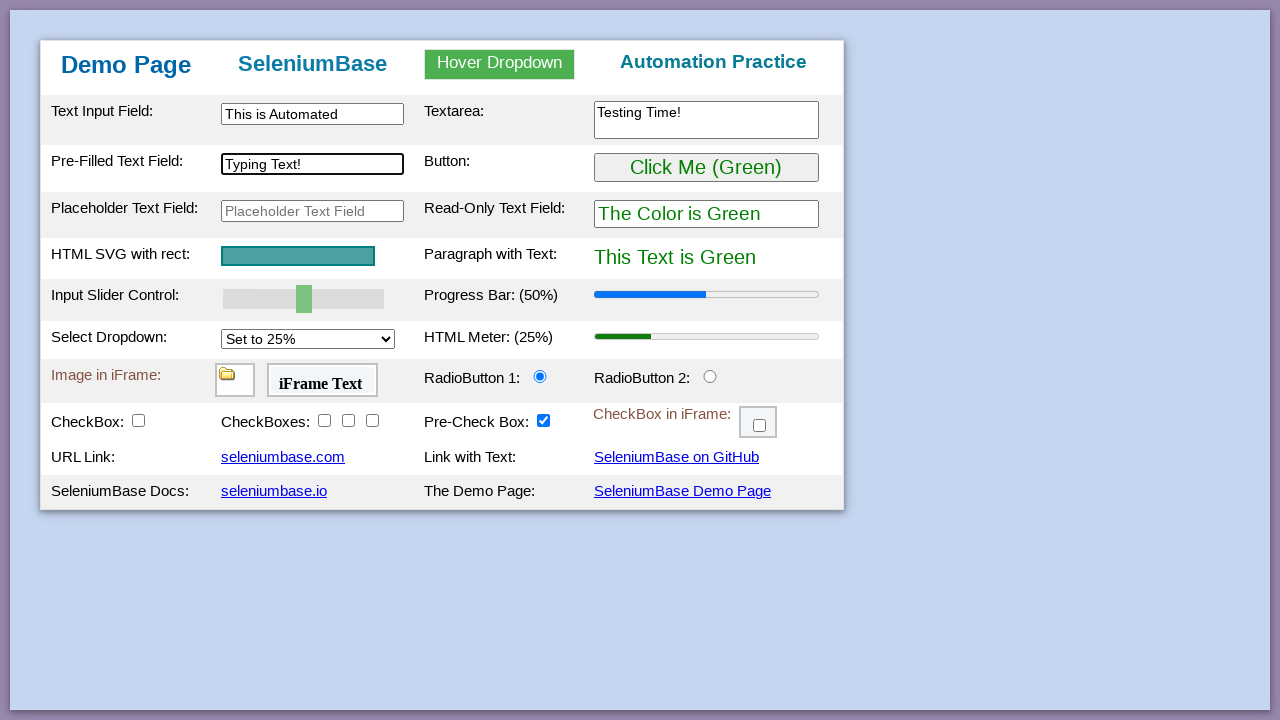

Hovered over dropdown menu at (500, 64) on #myDropdown
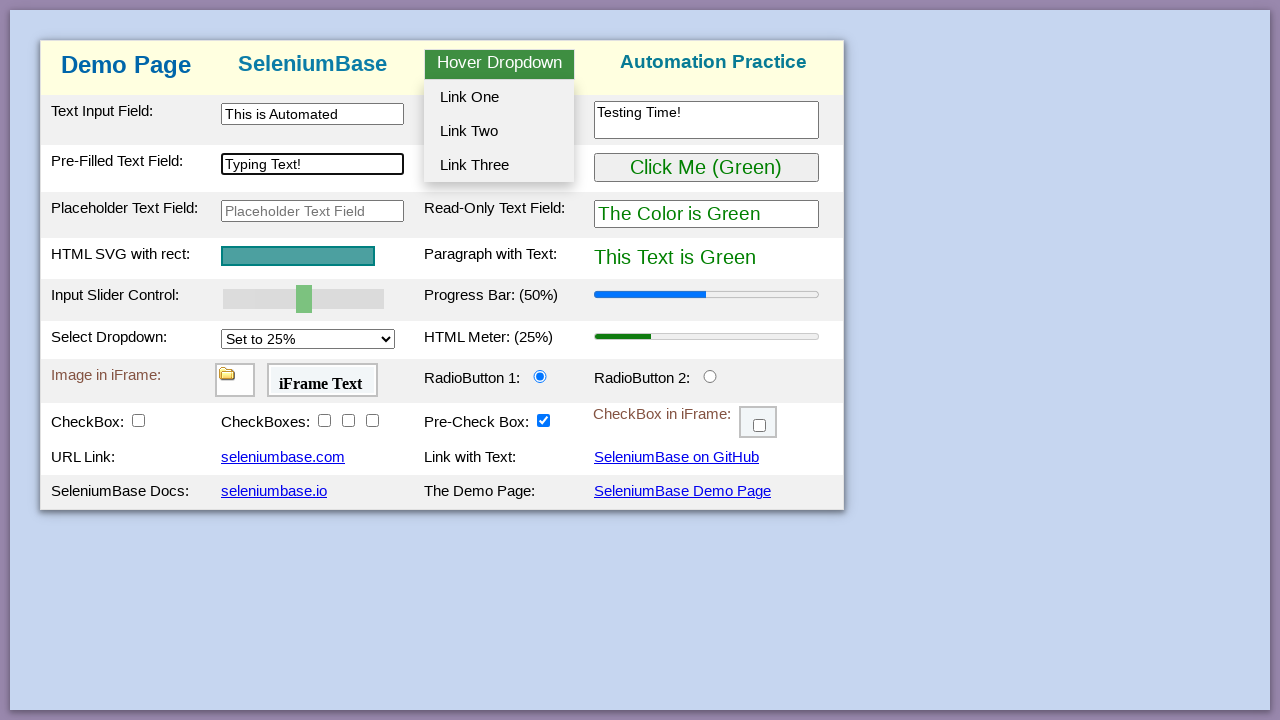

Clicked dropdown option 2 at (499, 131) on #dropOption2
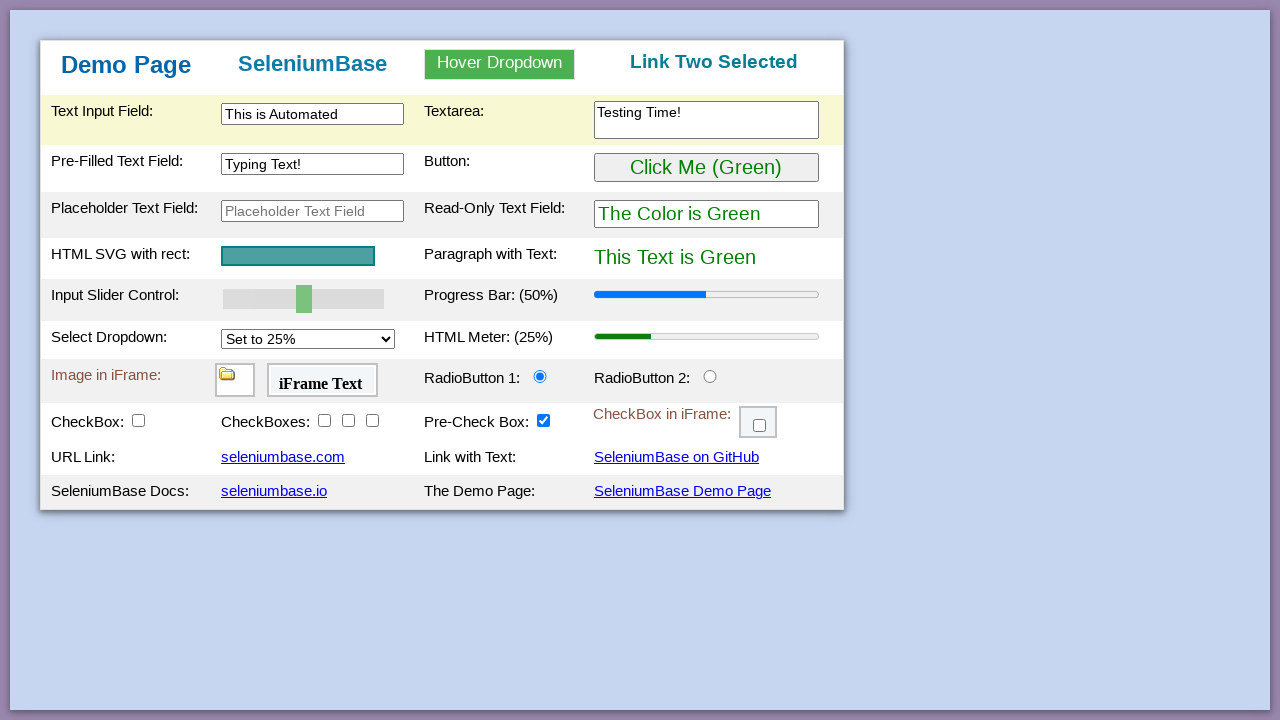

Clicked button to change text color at (706, 168) on #myButton
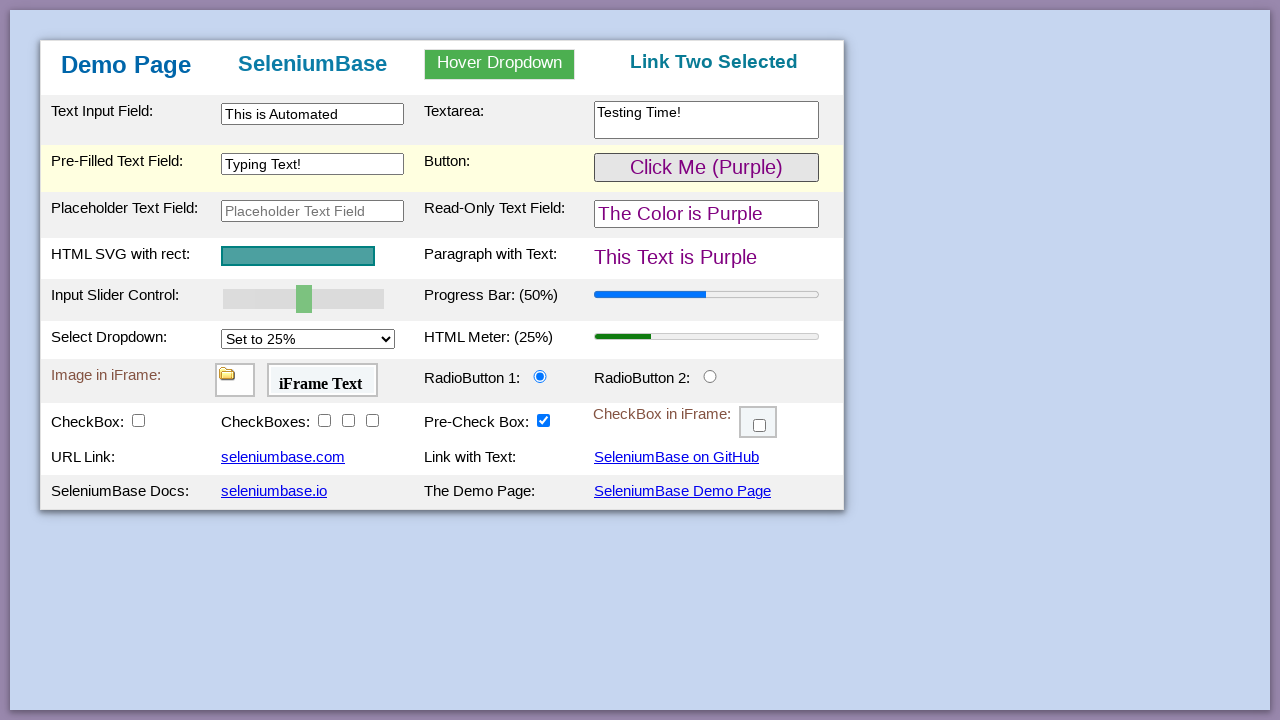

Clicked on slider at (304, 299) on #myslider
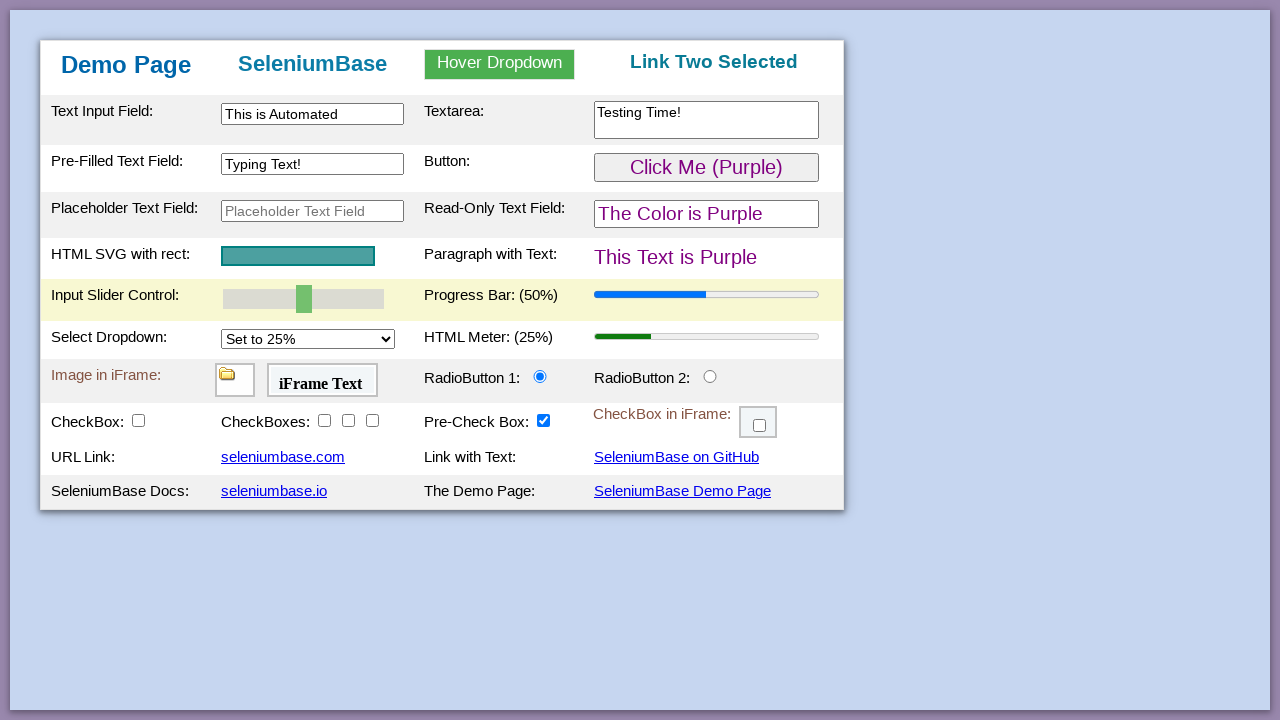

Pressed ArrowRight on slider
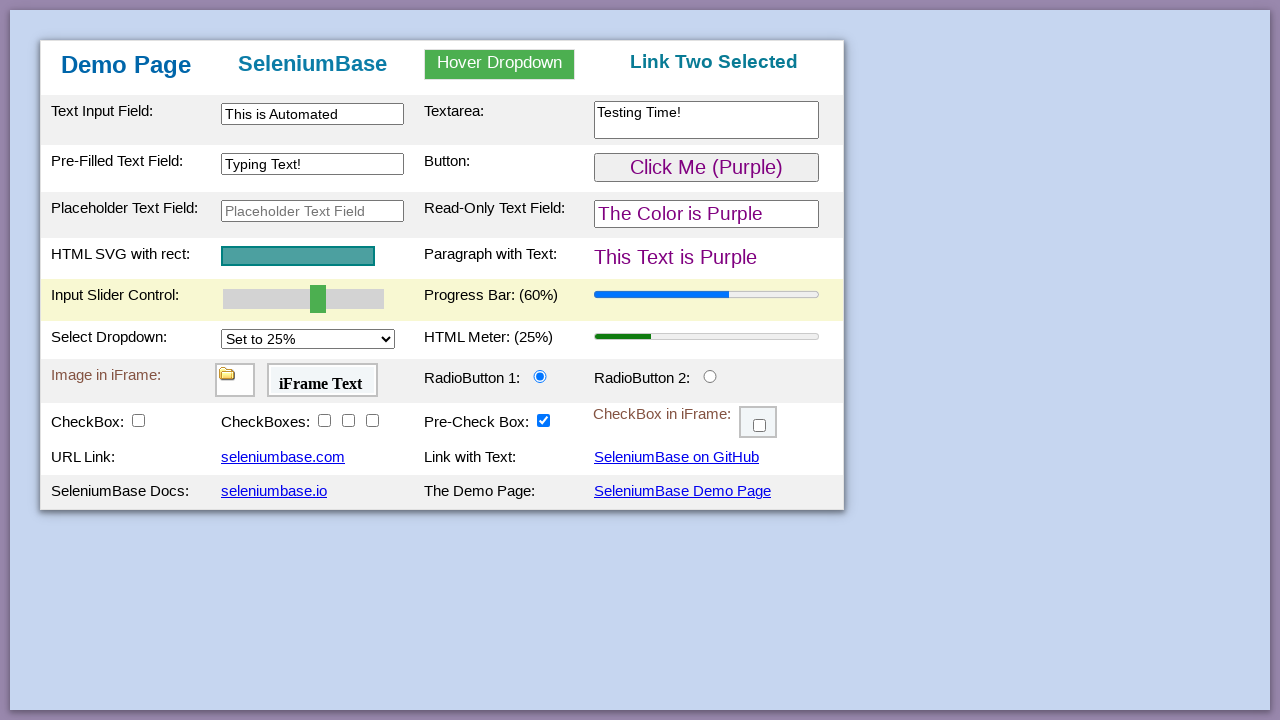

Clicked on slider at (304, 299) on #myslider
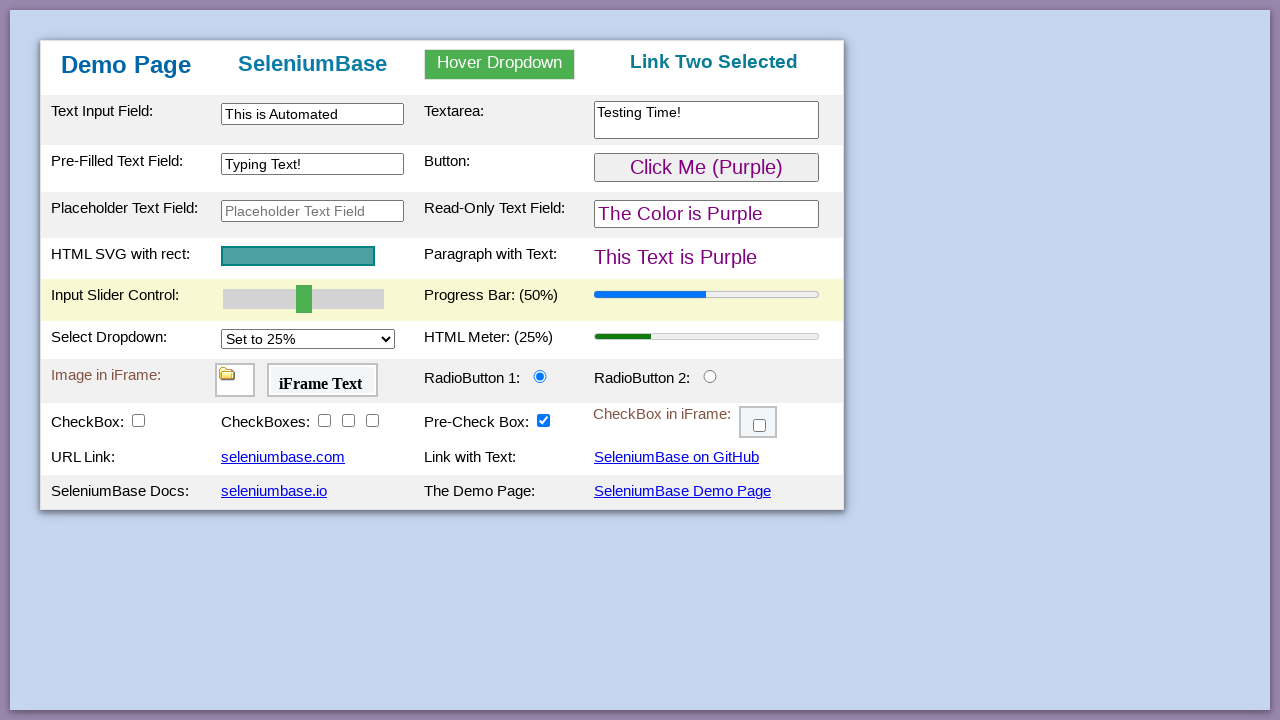

Pressed ArrowRight on slider
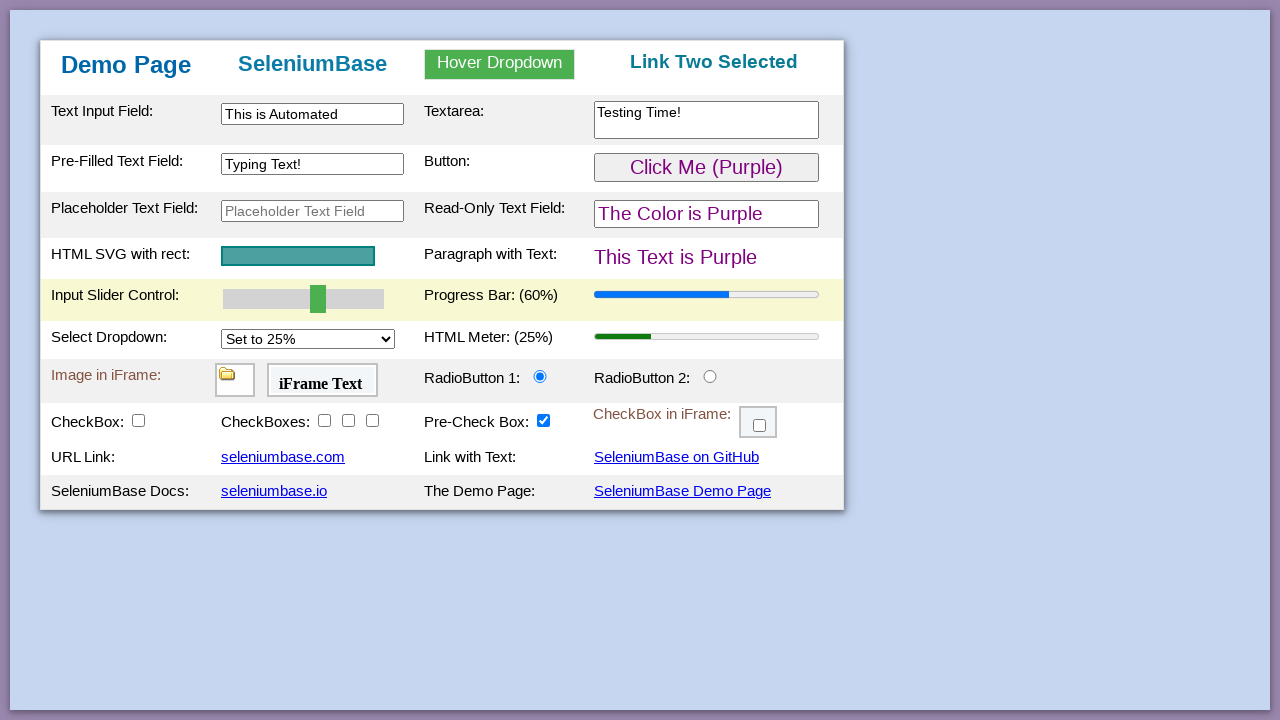

Clicked on slider at (304, 299) on #myslider
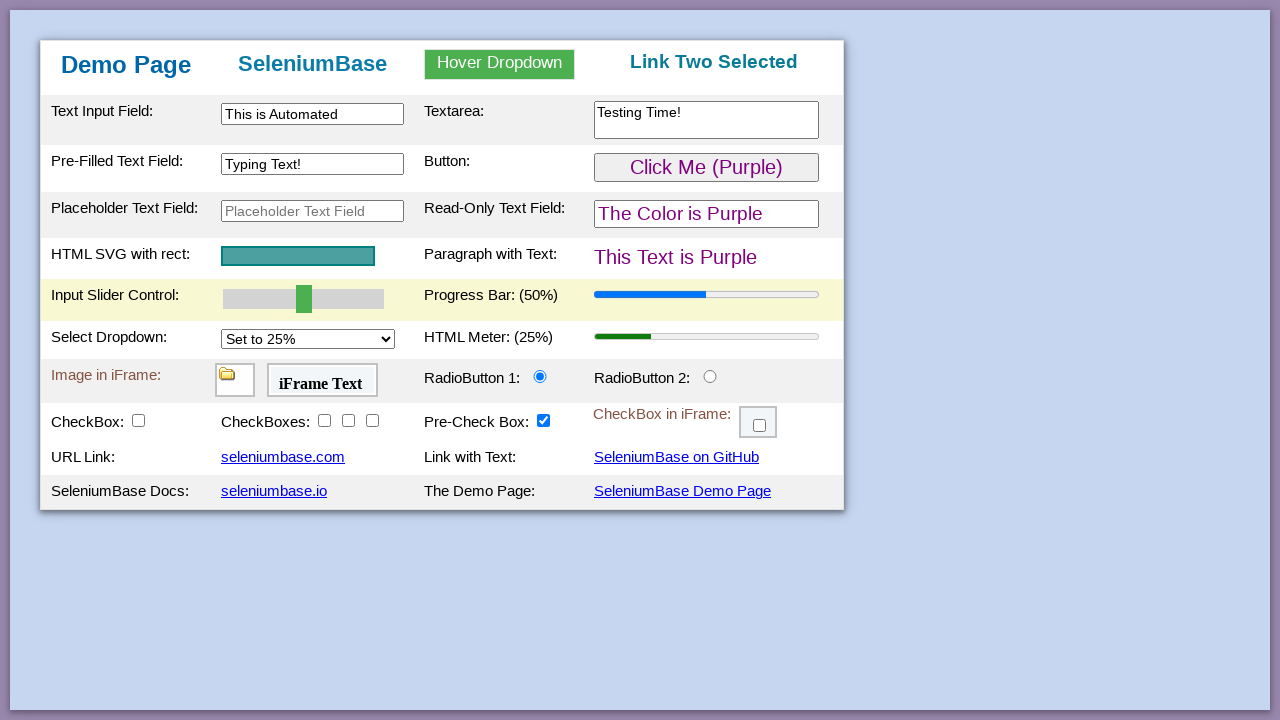

Pressed ArrowRight on slider
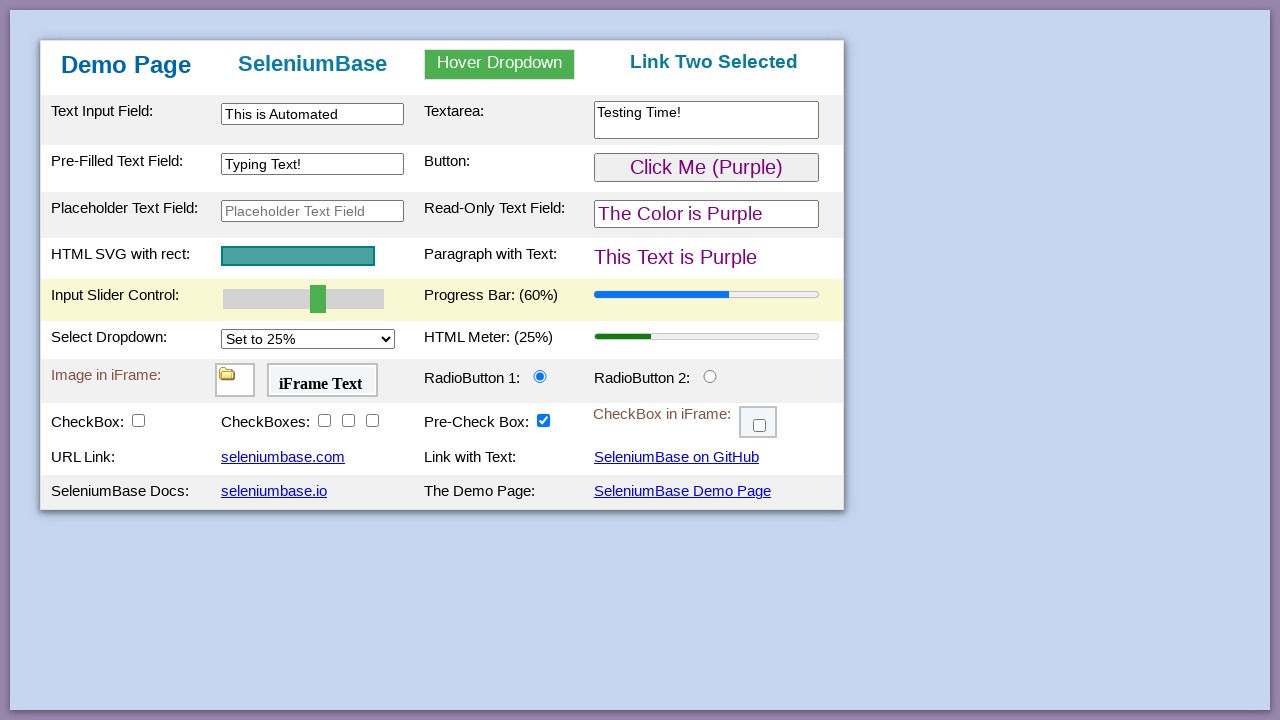

Clicked on slider at (304, 299) on #myslider
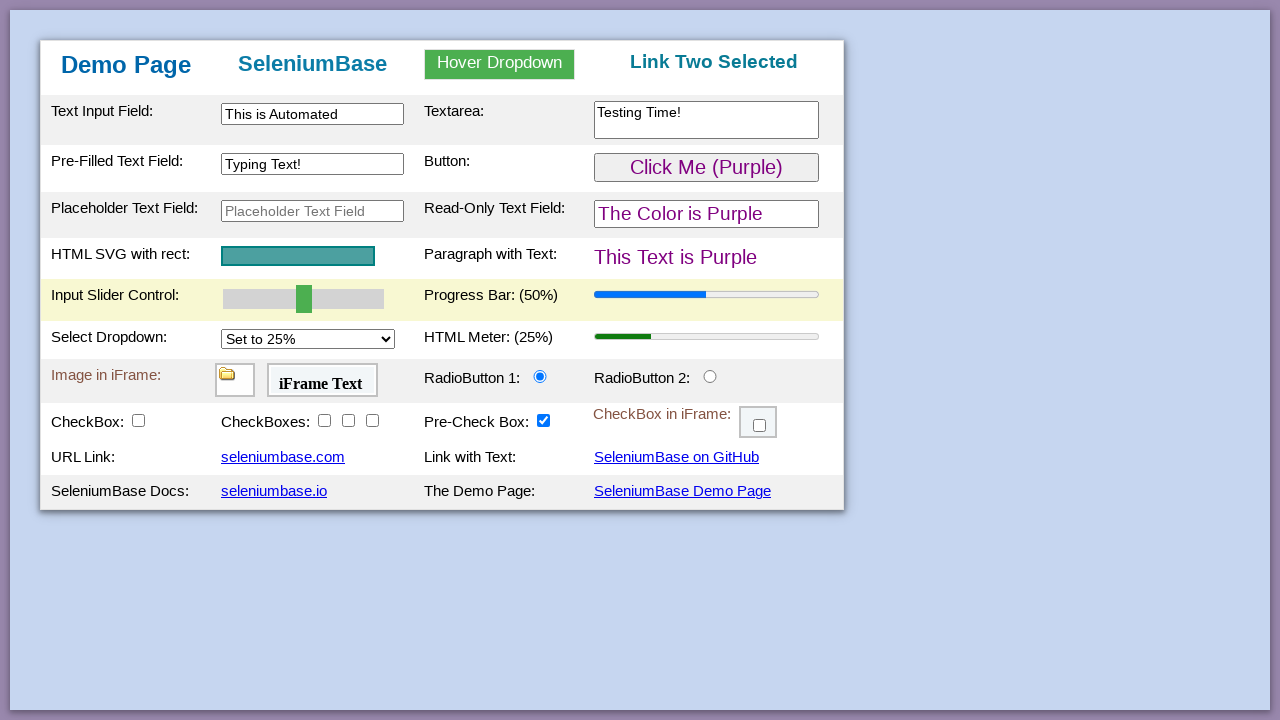

Pressed ArrowRight on slider
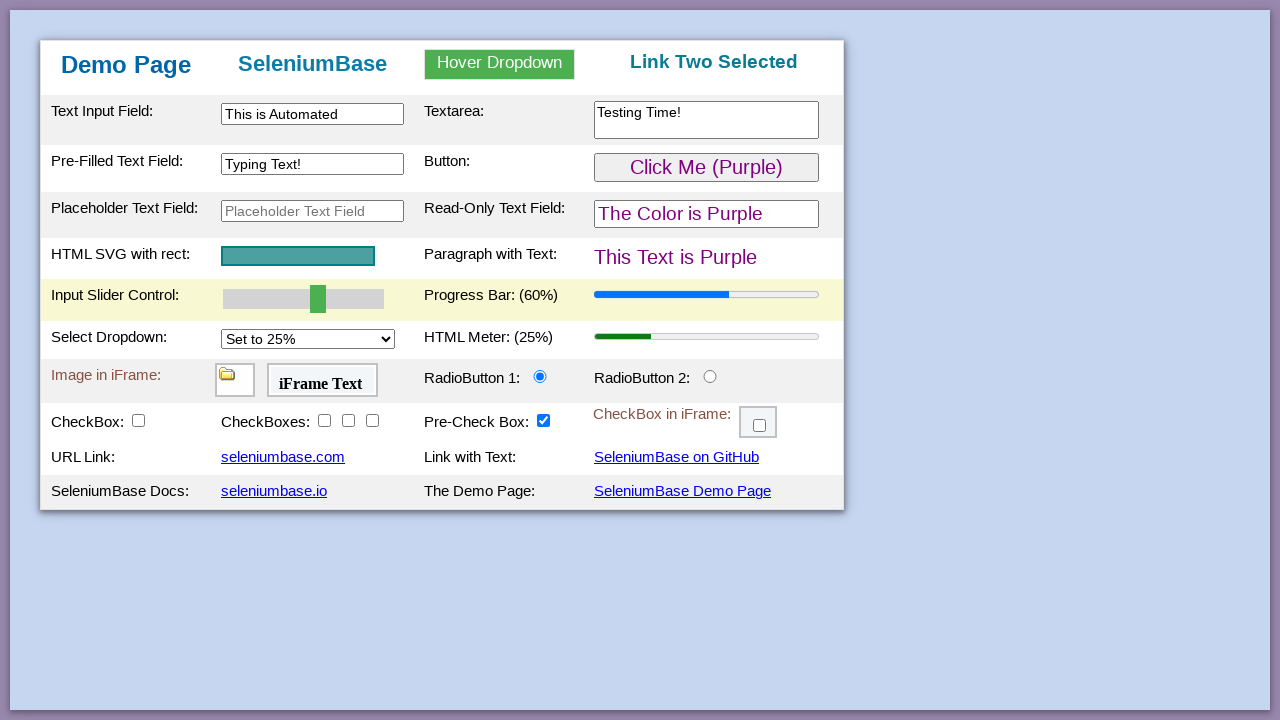

Clicked on slider at (304, 299) on #myslider
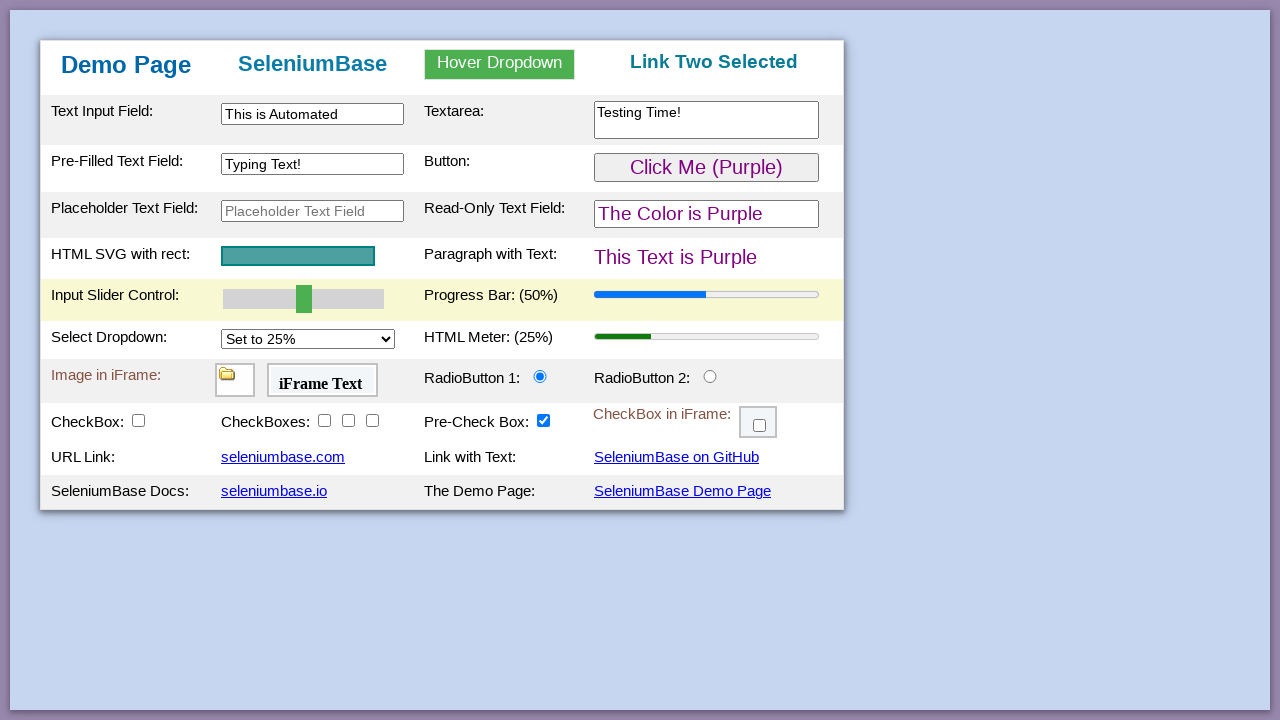

Pressed ArrowRight on slider
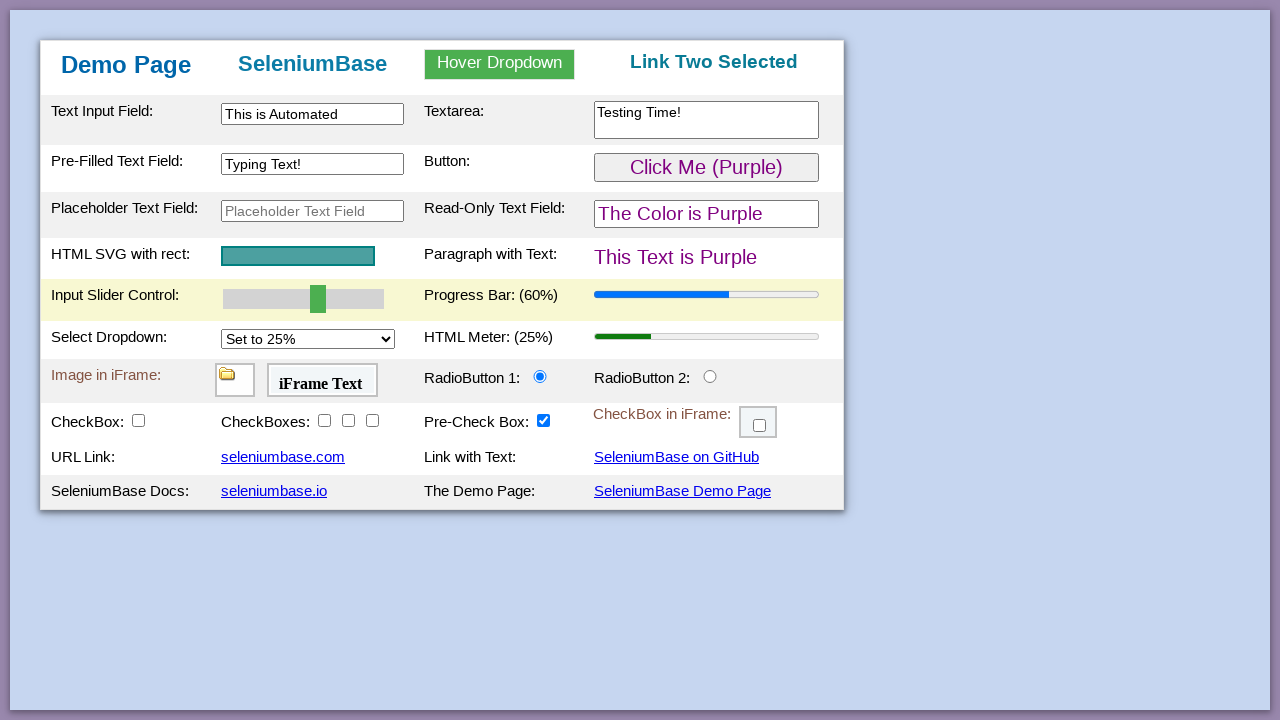

Selected 'Set to 75%' from dropdown on #mySelect
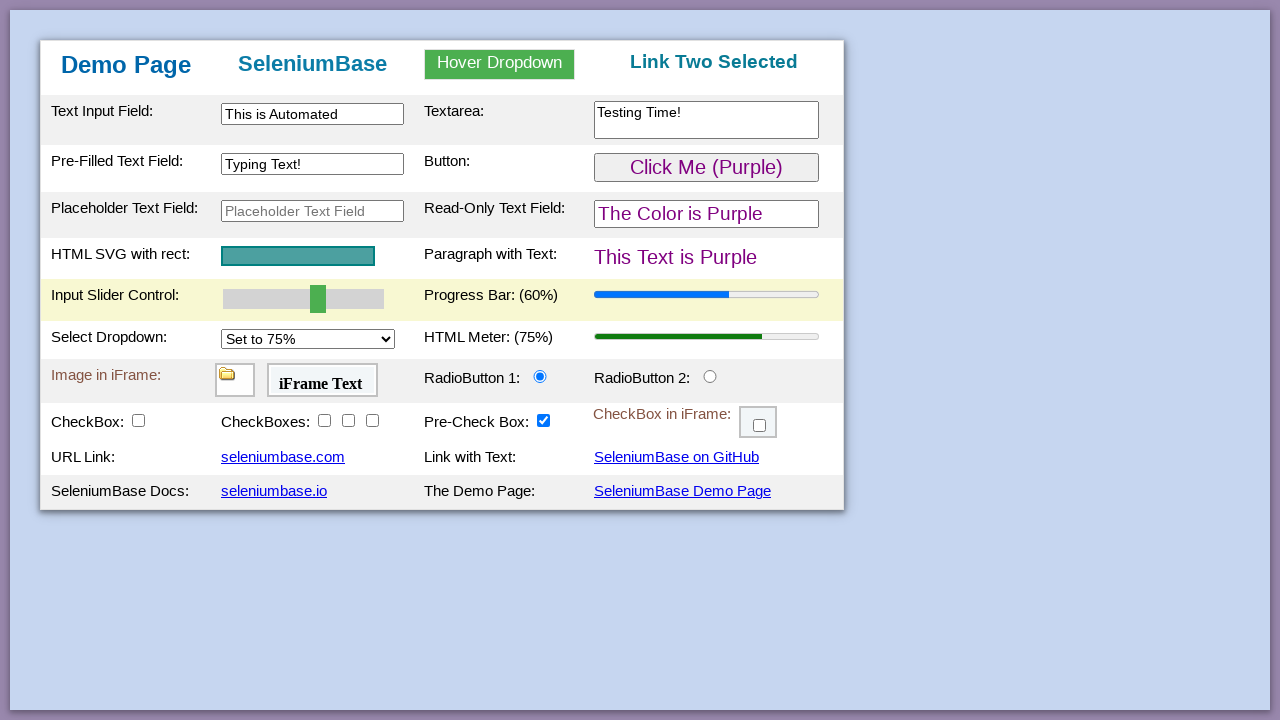

Switched to frame 1 and verified image loaded
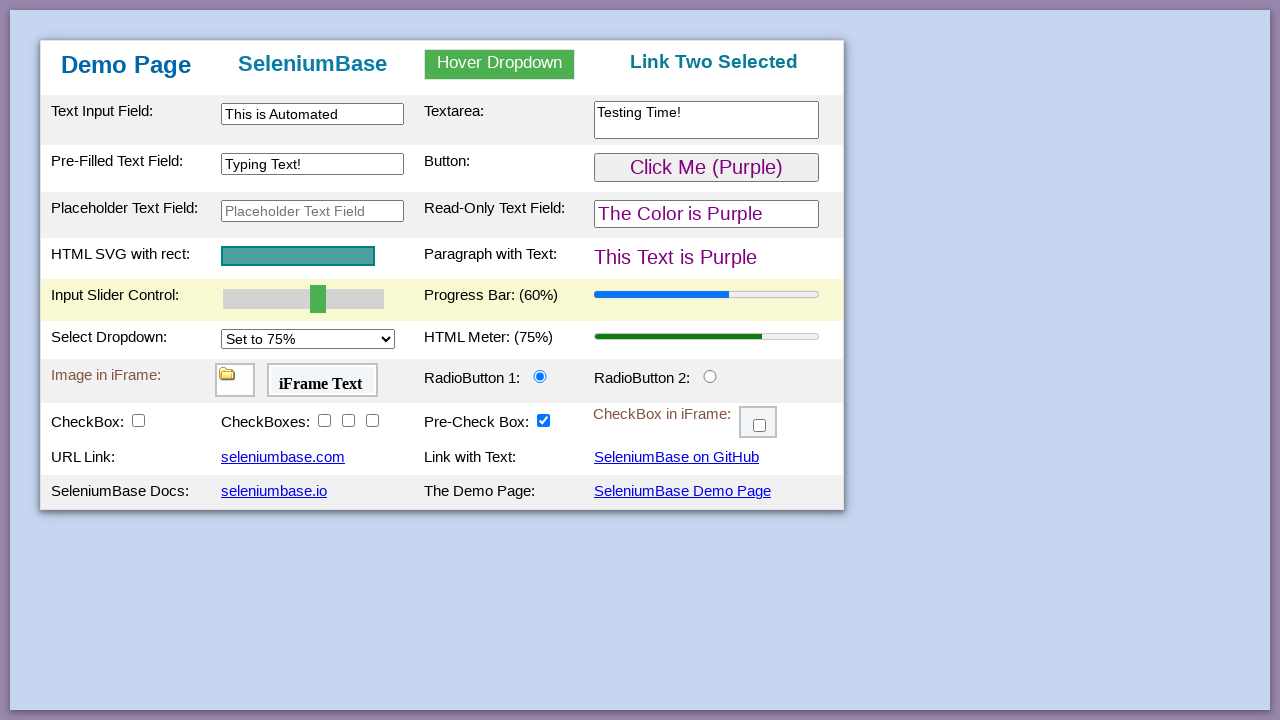

Switched to frame 2 and verified iFrame text
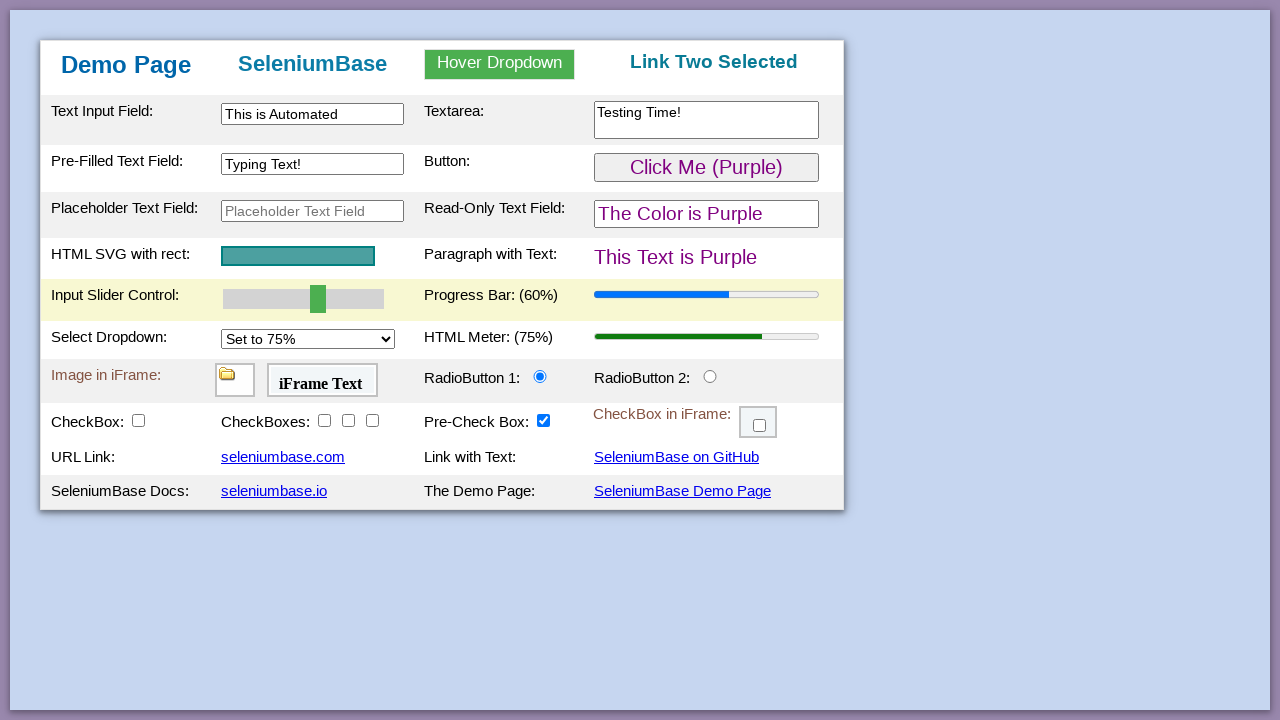

Clicked radio button 2 at (710, 376) on #radioButton2
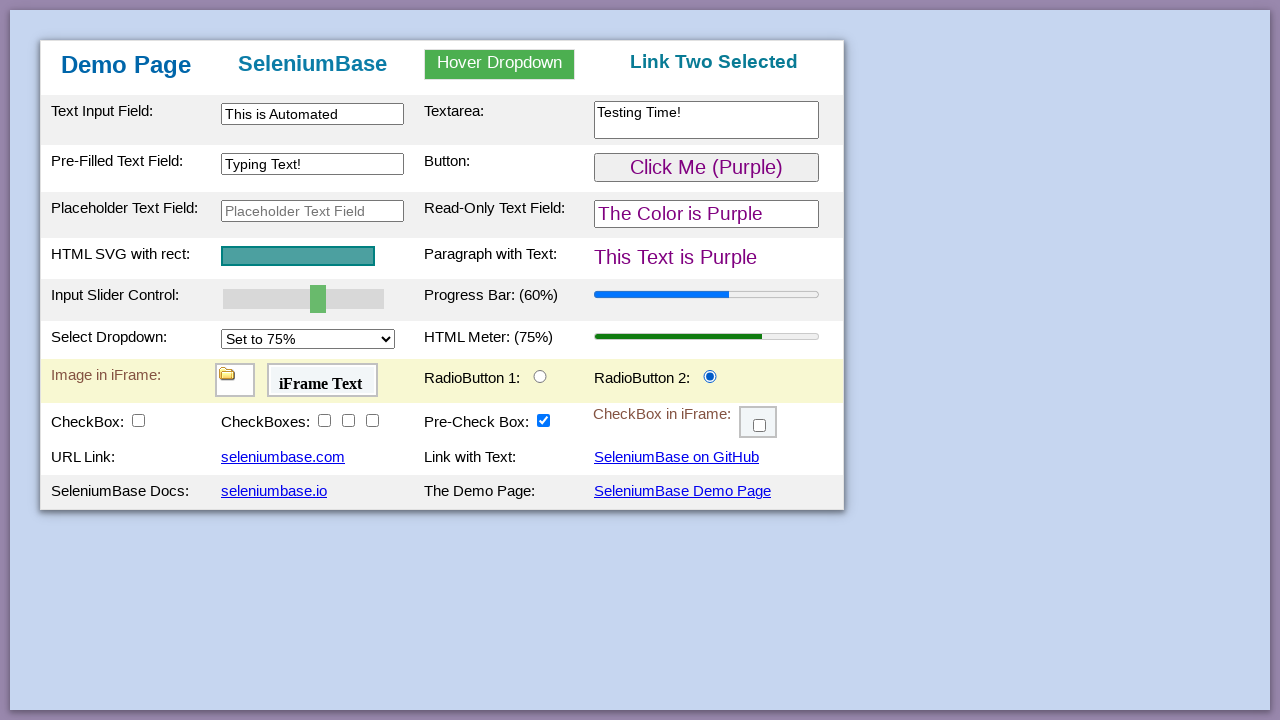

Clicked checkbox 1 at (138, 420) on #checkBox1
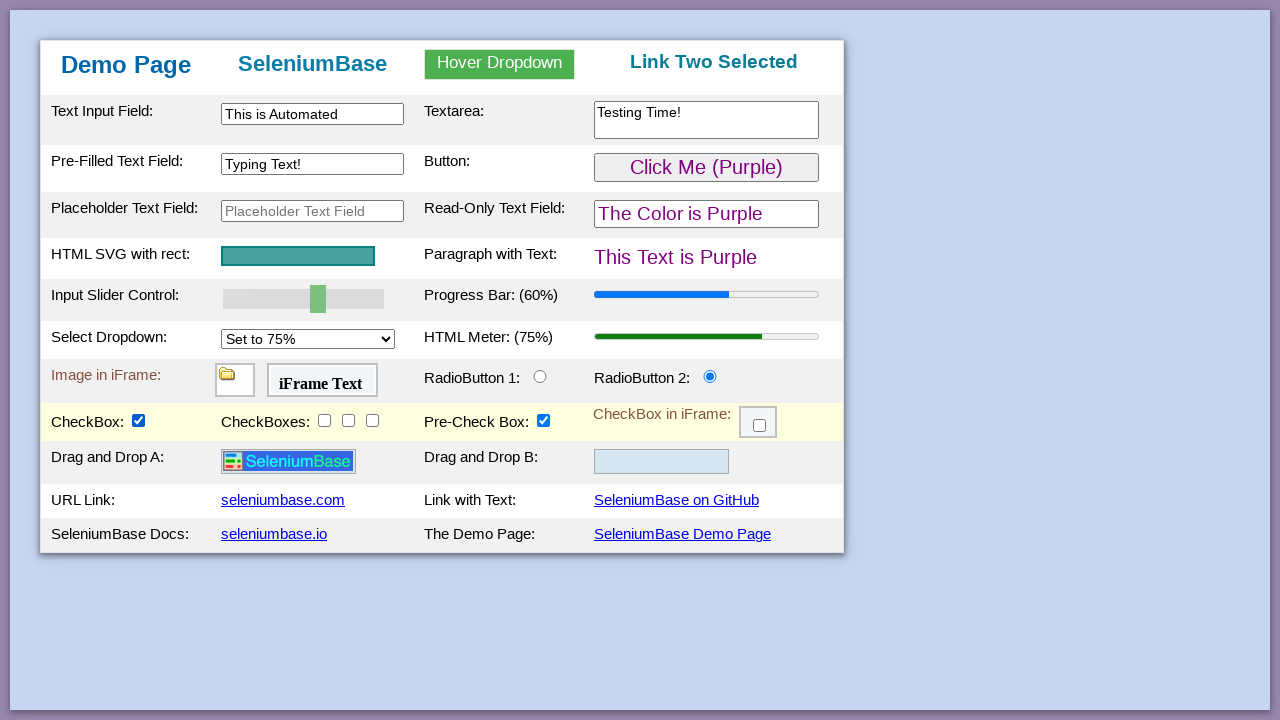

Clicked checkbox 2 at (324, 420) on #checkBox2
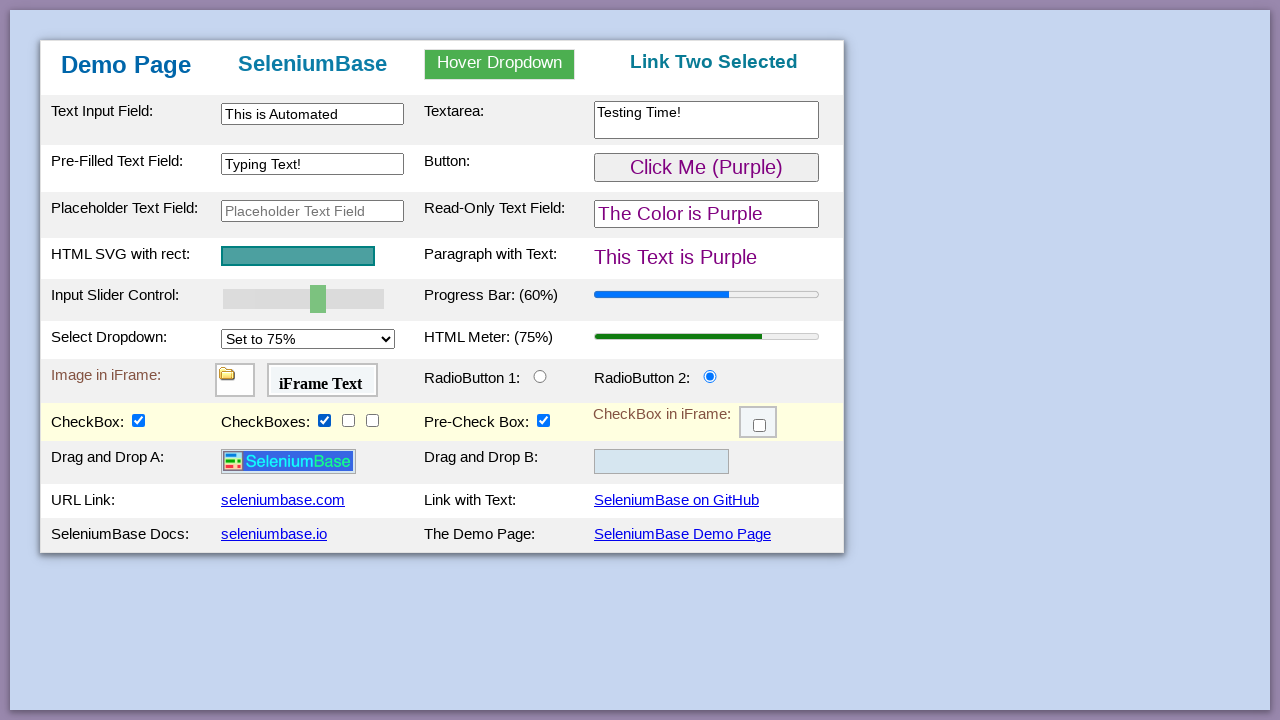

Clicked checkbox 3 at (348, 420) on #checkBox3
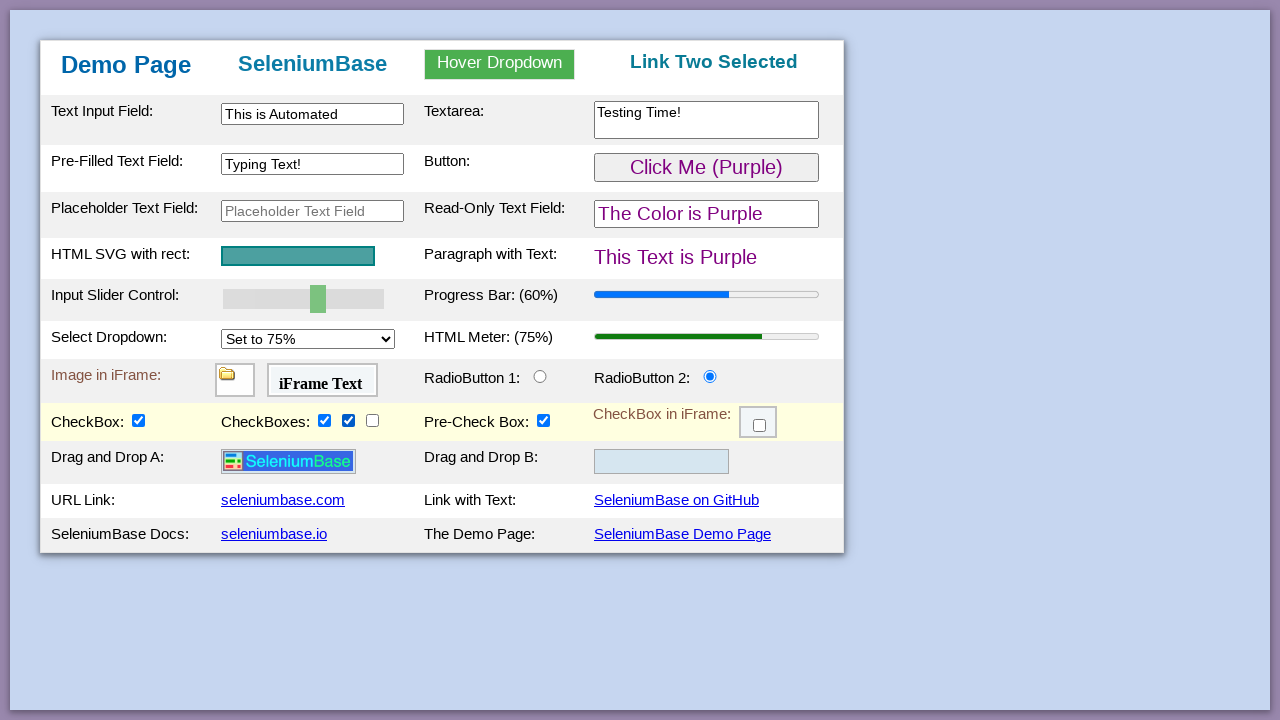

Clicked checkbox 4 at (372, 420) on #checkBox4
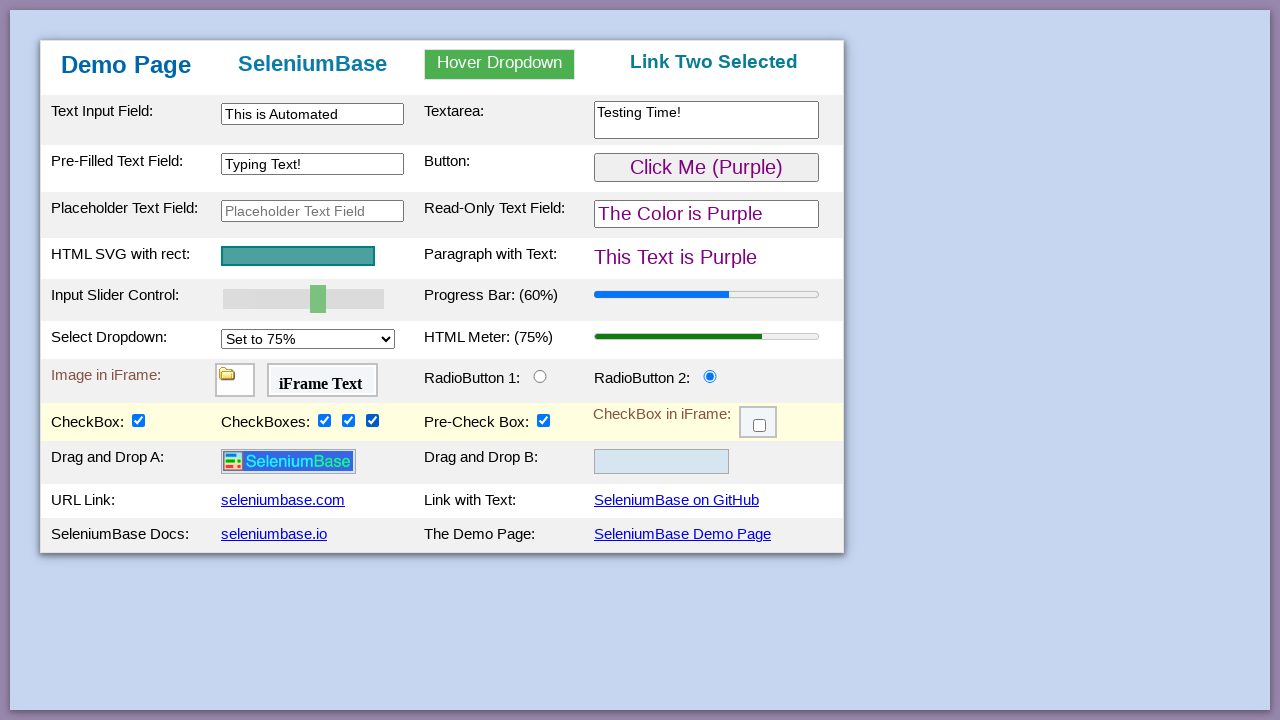

Switched to frame 3 and clicked checkbox at (760, 426) on #myFrame3 >> internal:control=enter-frame >> .fBox
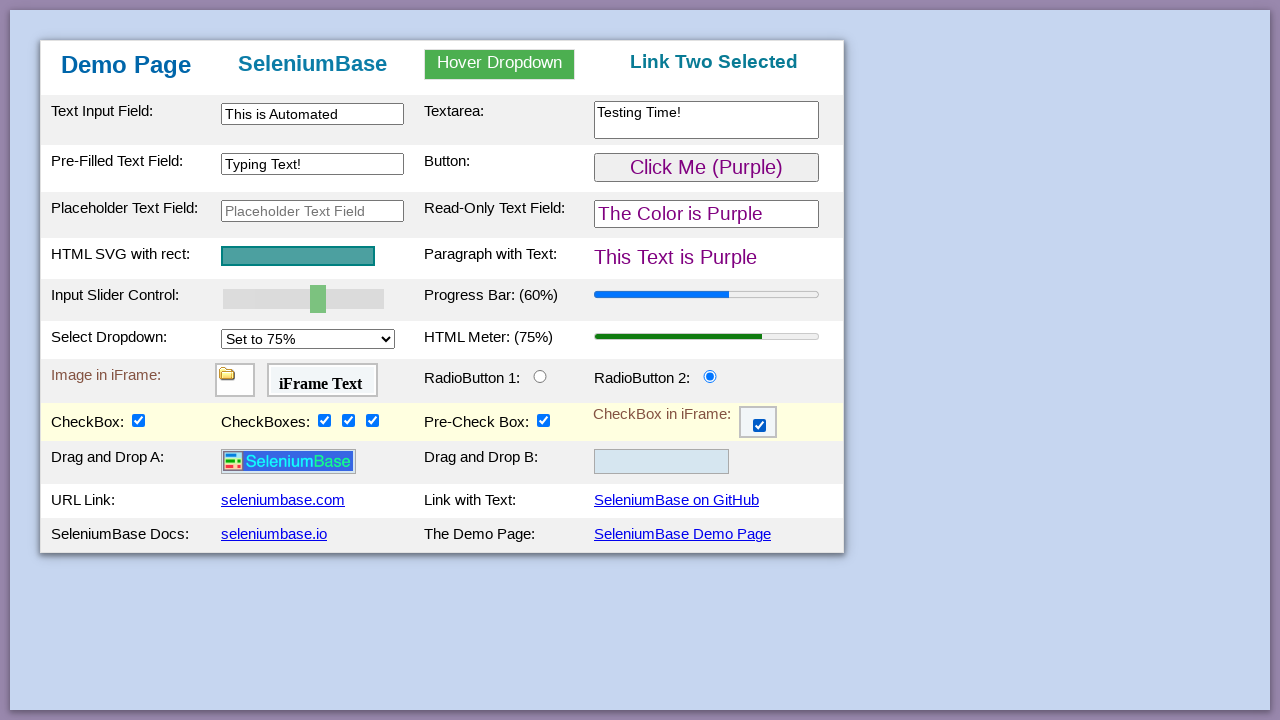

Clicked SeleniumBase Demo Page link at (682, 534) on text=SeleniumBase Demo Page
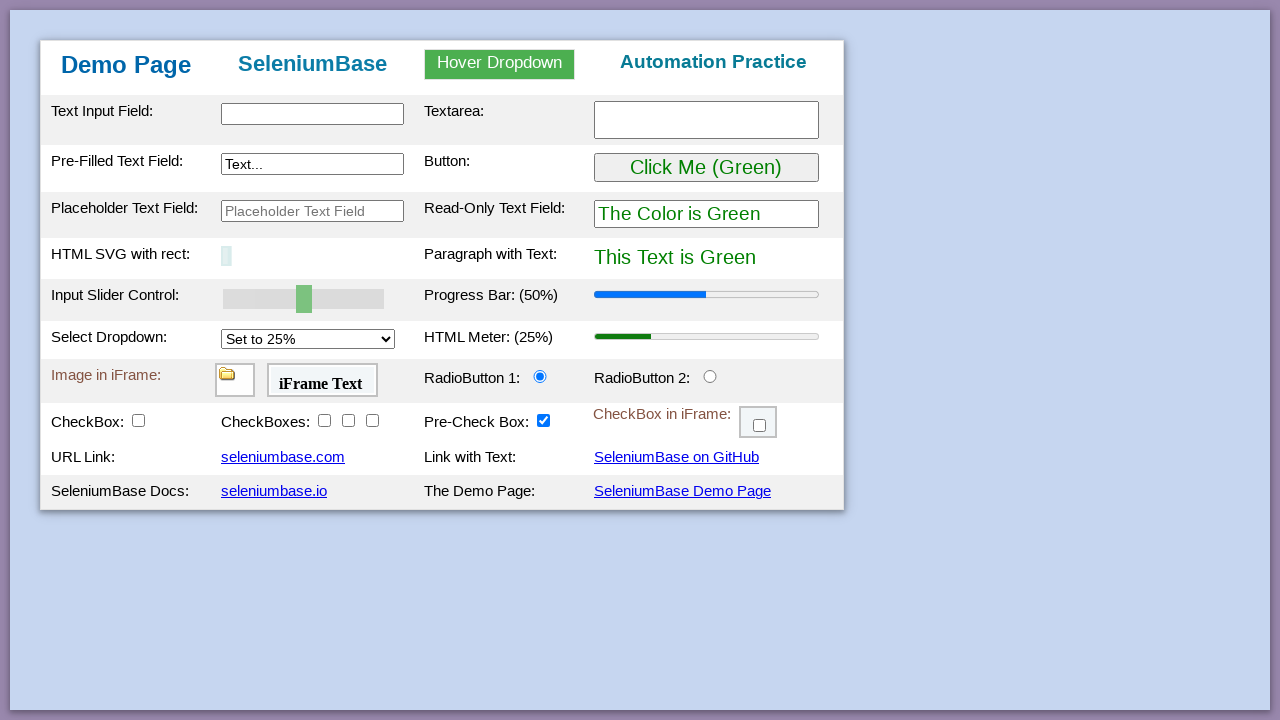

Waited for Demo Page h1 heading to load
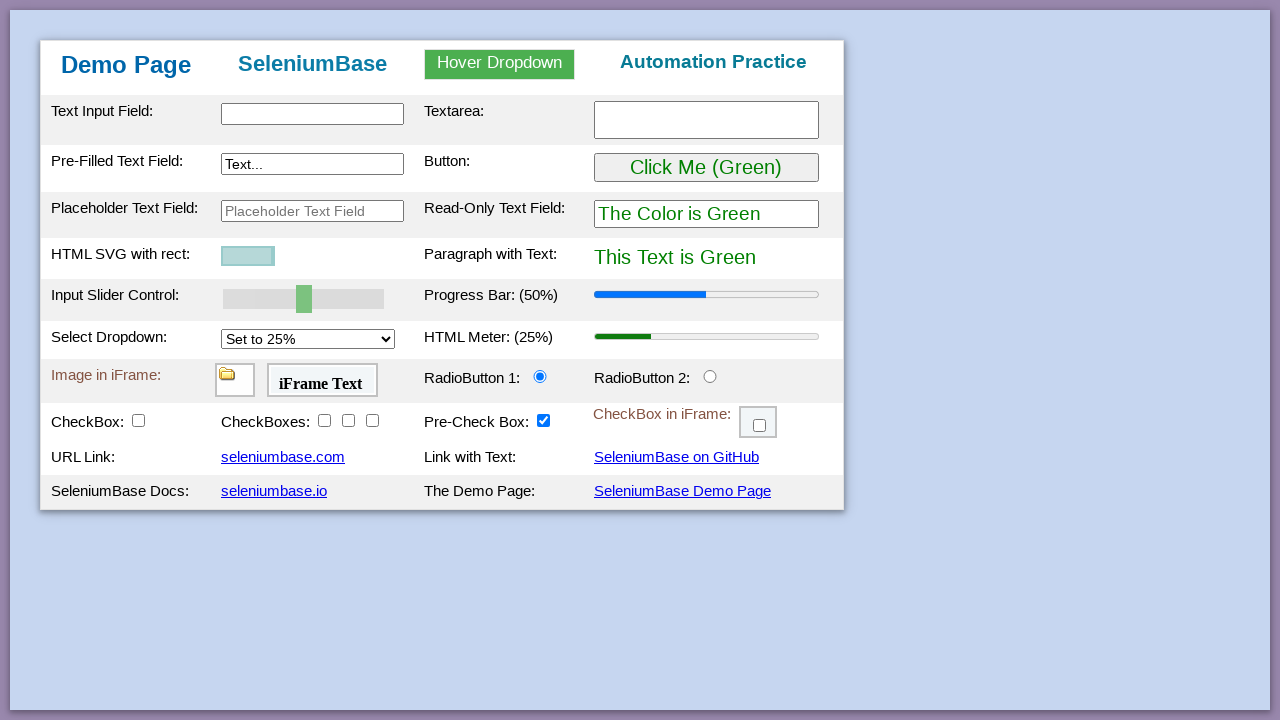

Hovered over h2 heading at (312, 67) on h2
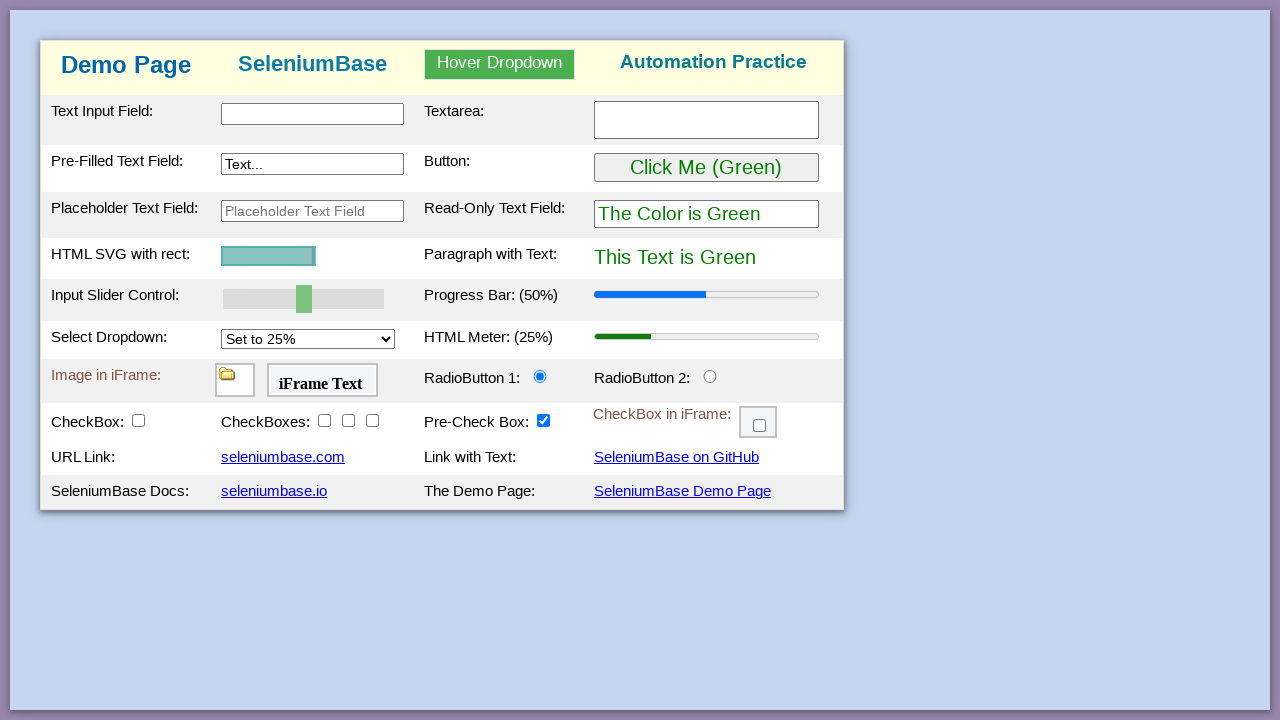

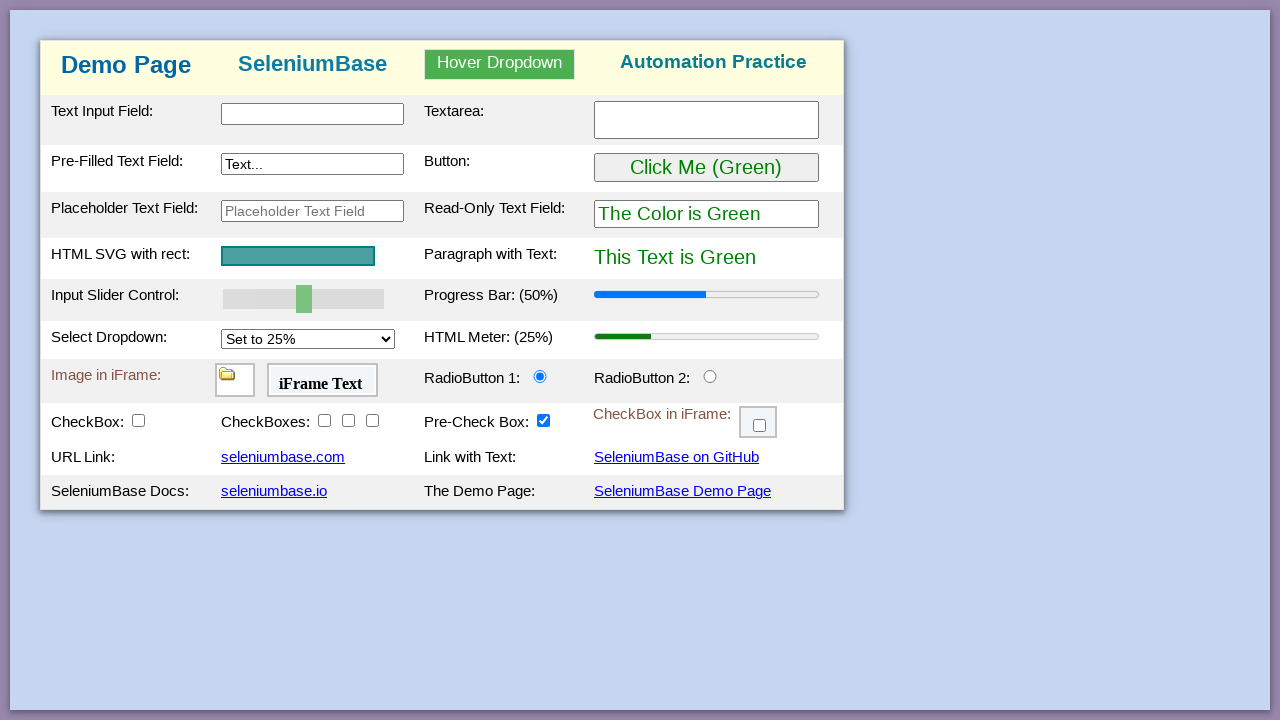